Tests registration form validation with mismatched email confirmation by entering different emails

Starting URL: https://alada.vn/tai-khoan/dang-ky.html

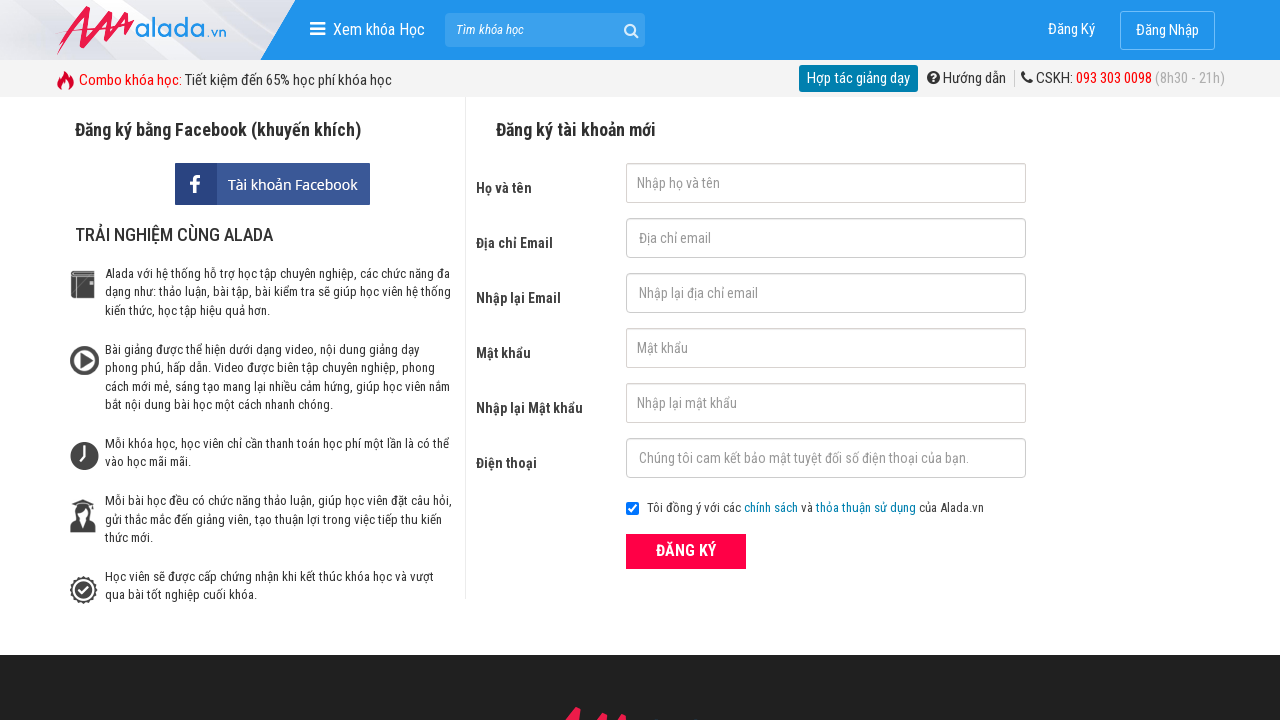

Cleared first name field on input#txtFirstname
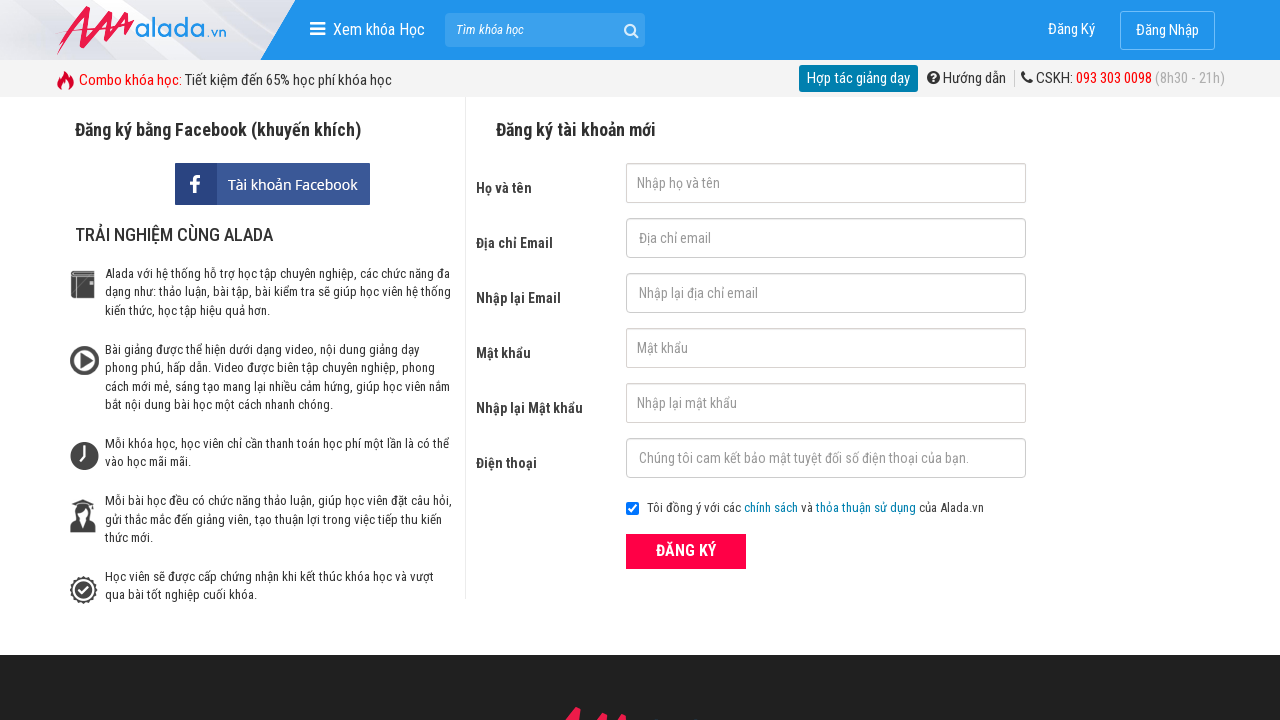

Cleared email field on input#txtEmail
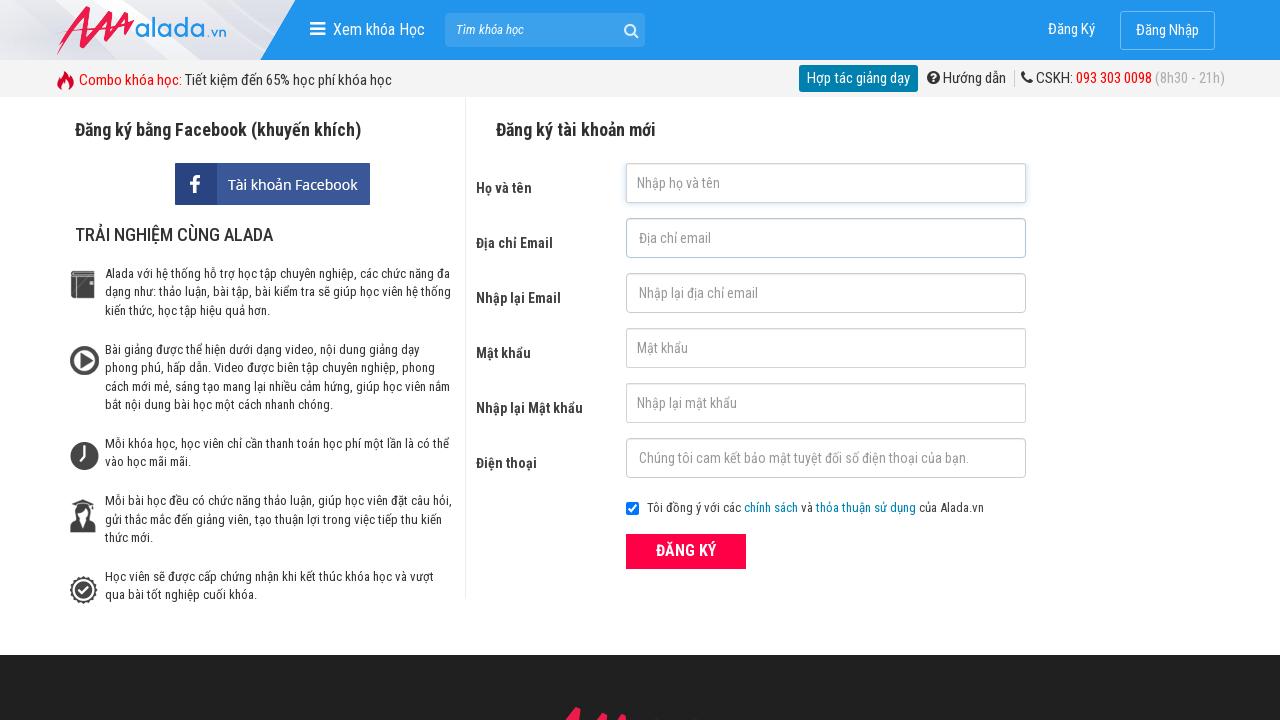

Cleared confirm email field on input#txtCEmail
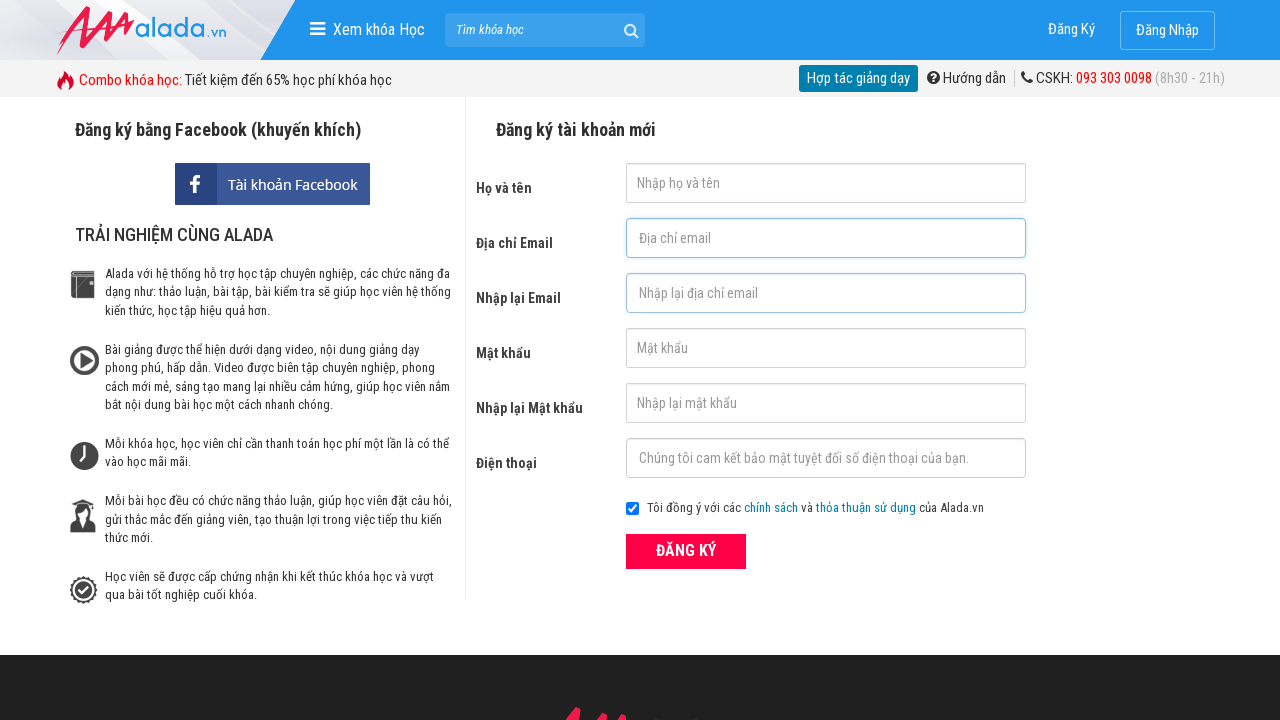

Cleared password field on input#txtPassword
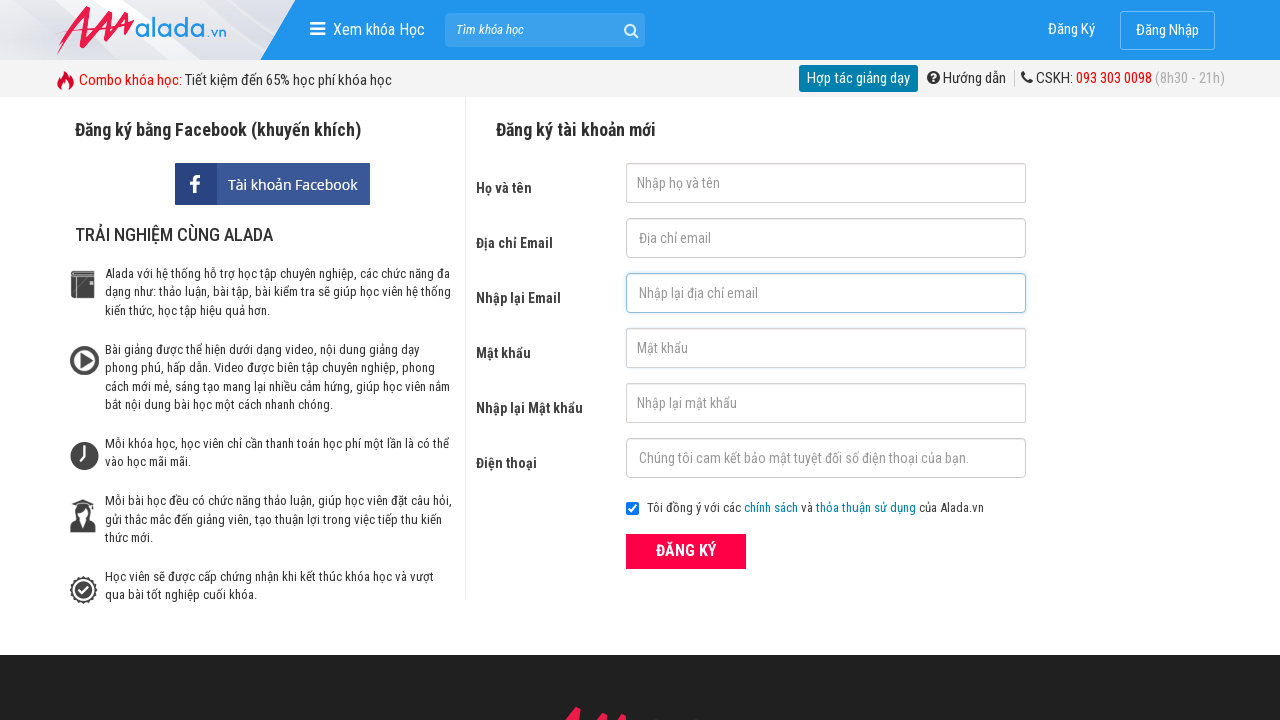

Cleared confirm password field on input#txtCPassword
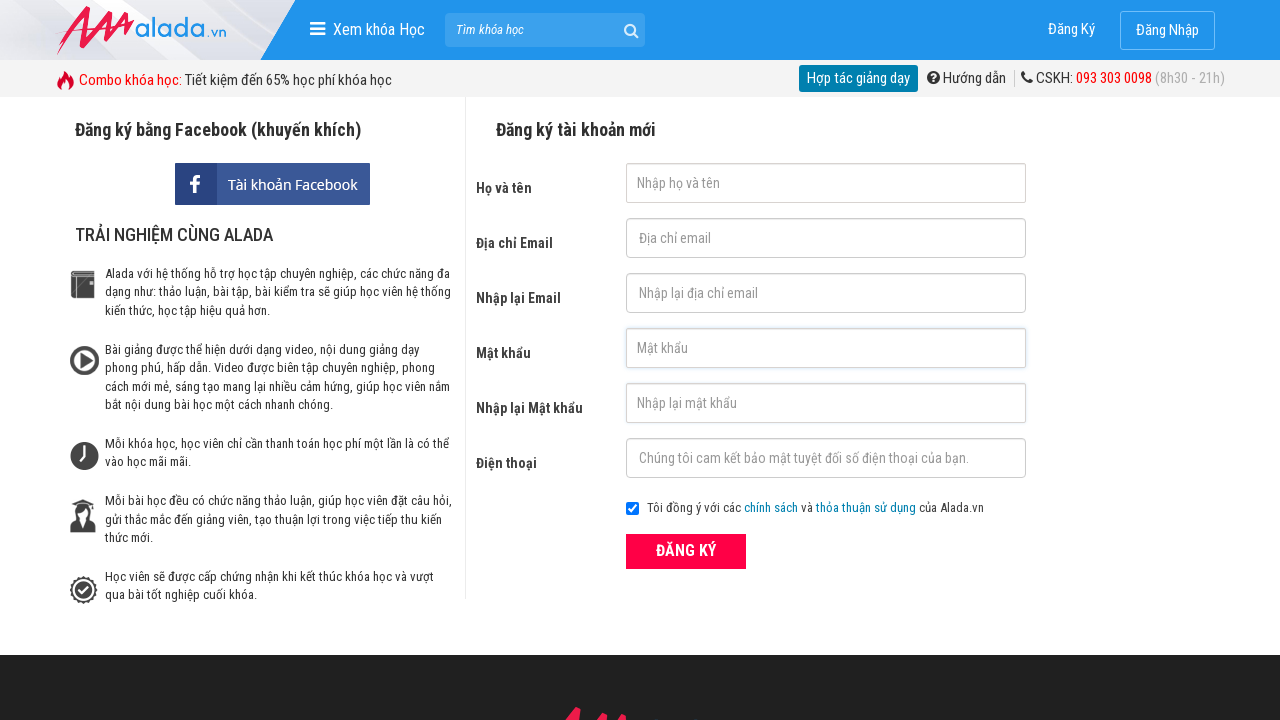

Cleared phone field on input#txtPhone
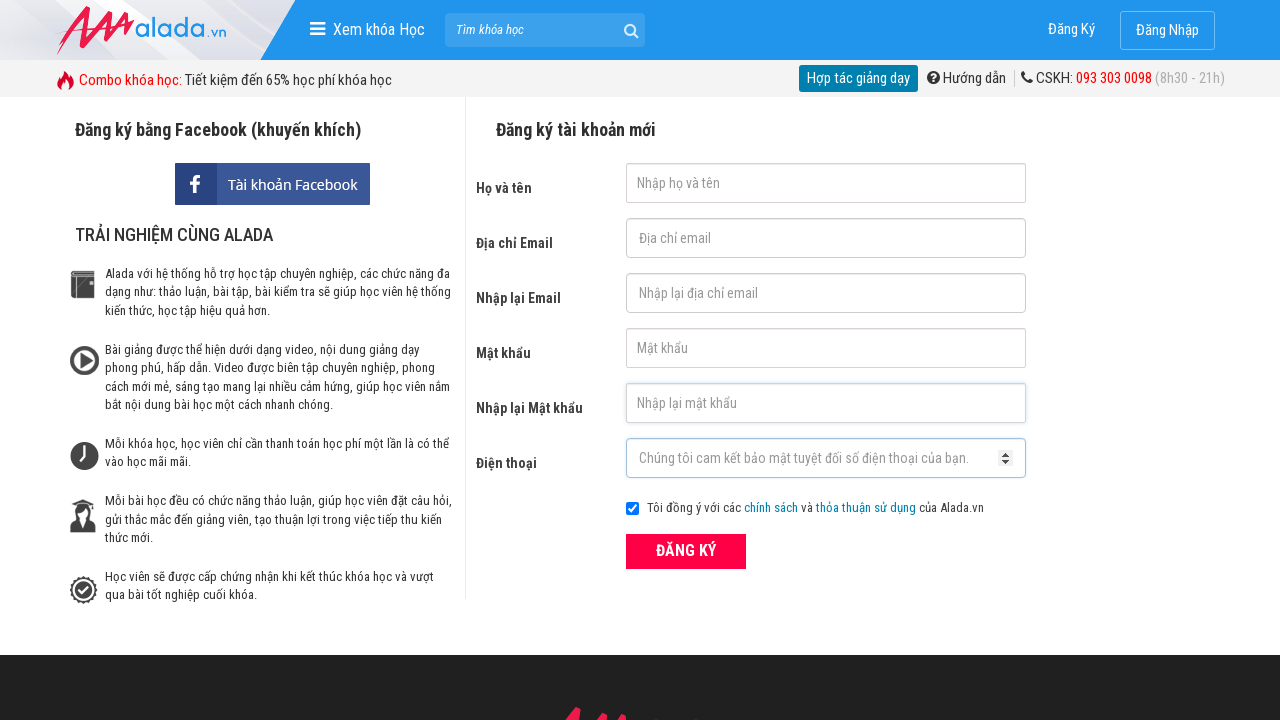

Filled first name with 'Hoàng Hải' on input#txtFirstname
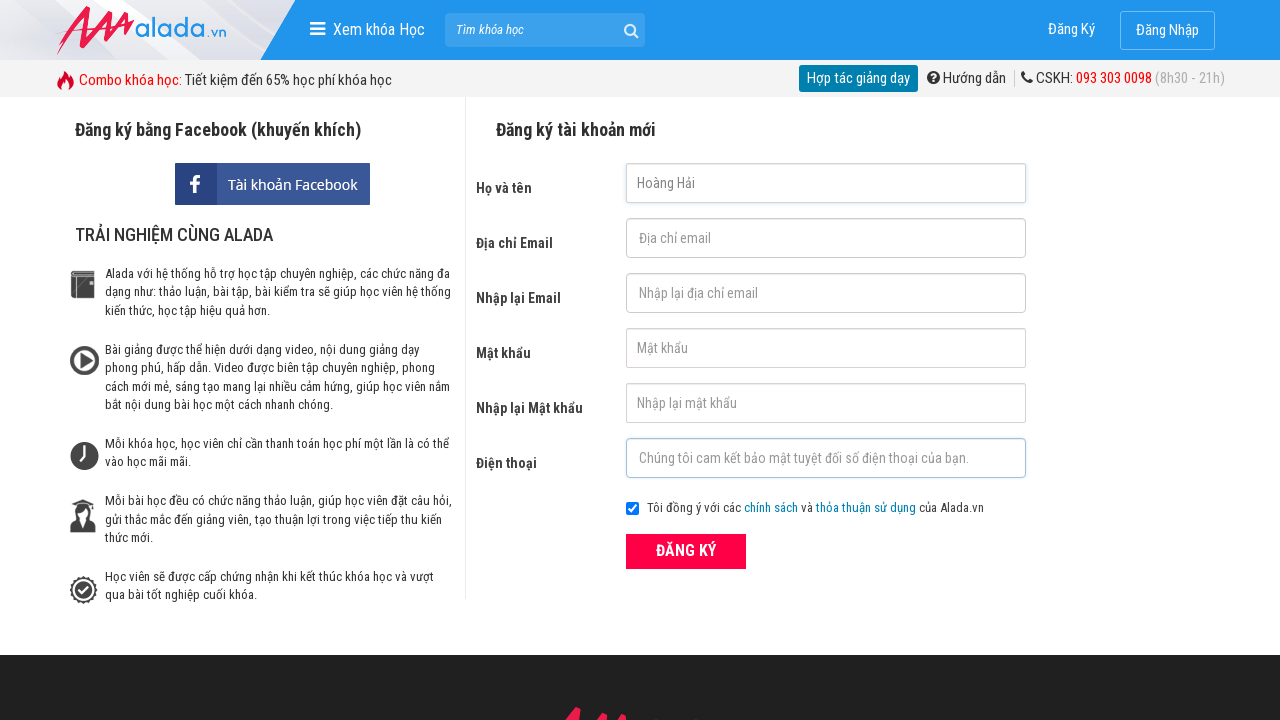

Filled email with 'hai@gmail.com' on input#txtEmail
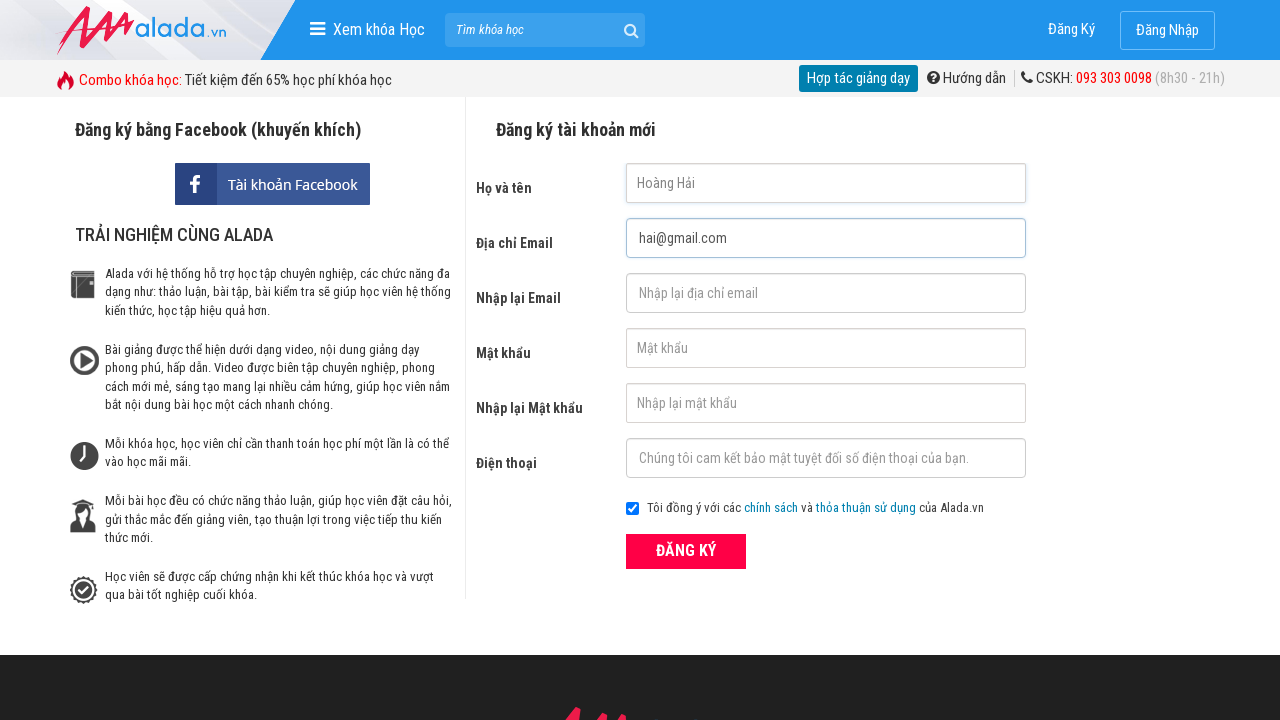

Filled confirm email with 'haii@gmail.com' (mismatched) on input#txtCEmail
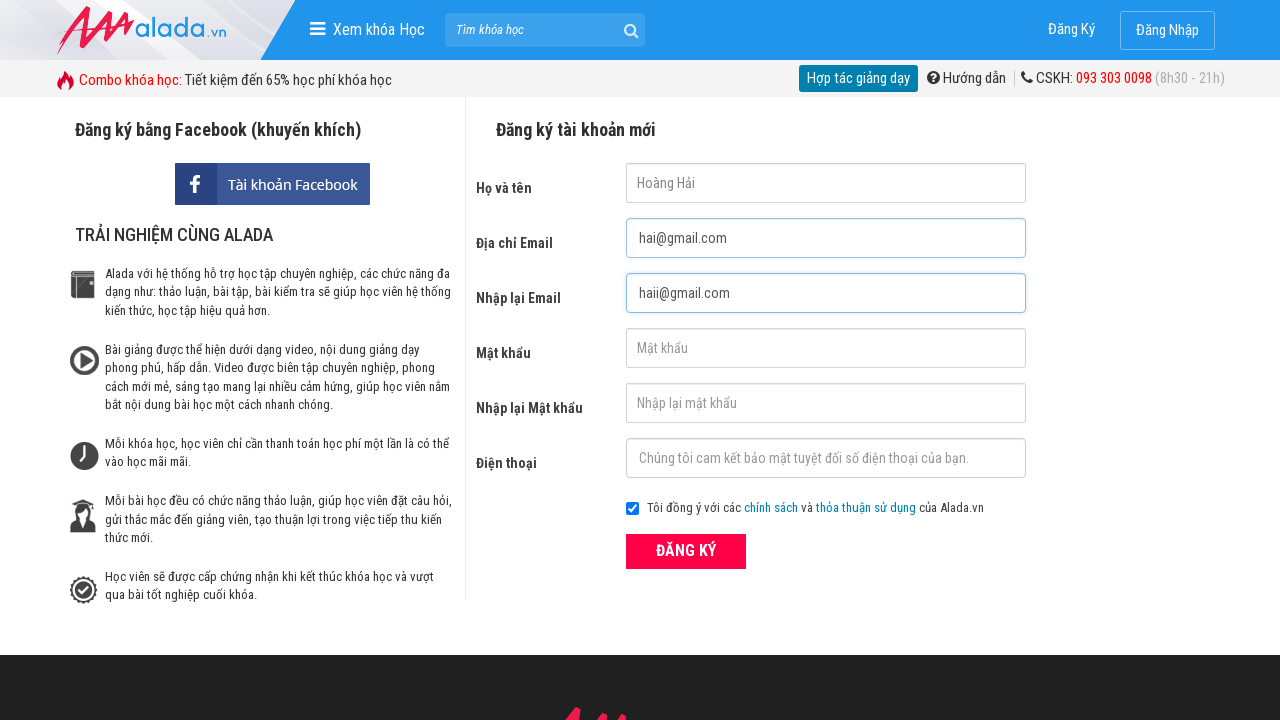

Filled password with 'Abc@123' on input#txtPassword
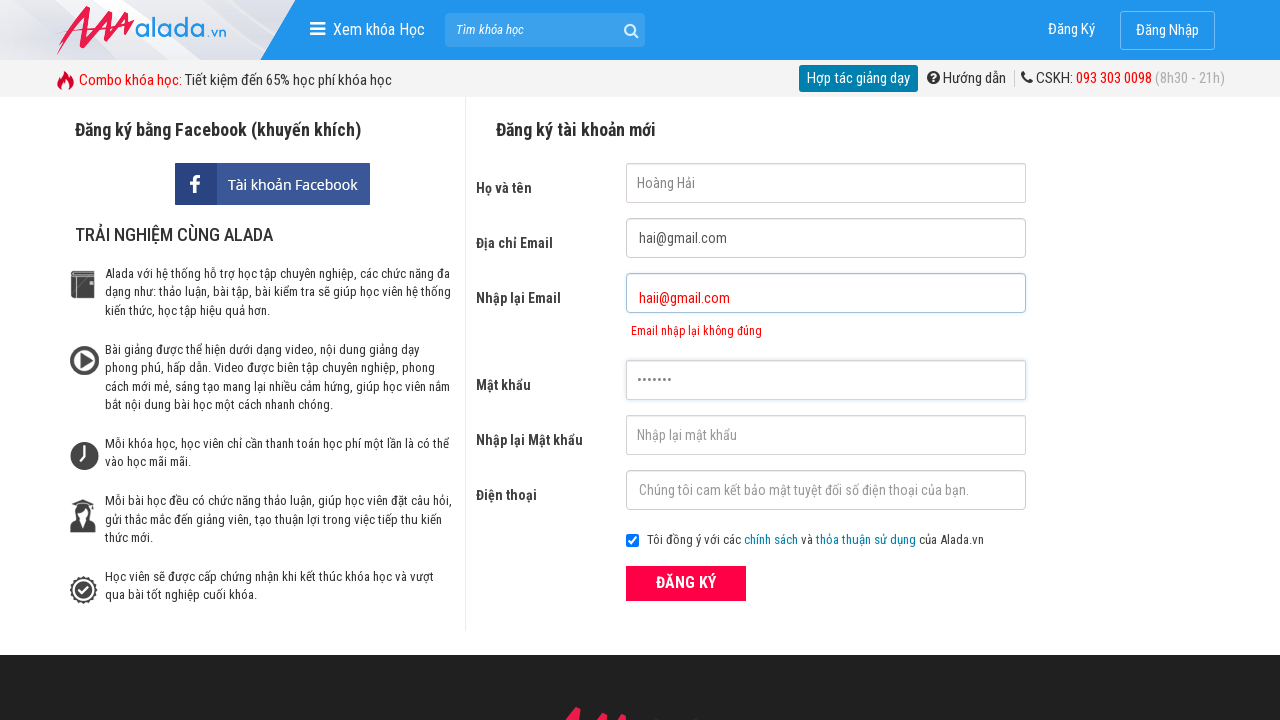

Filled confirm password with 'Abc@123' on input#txtCPassword
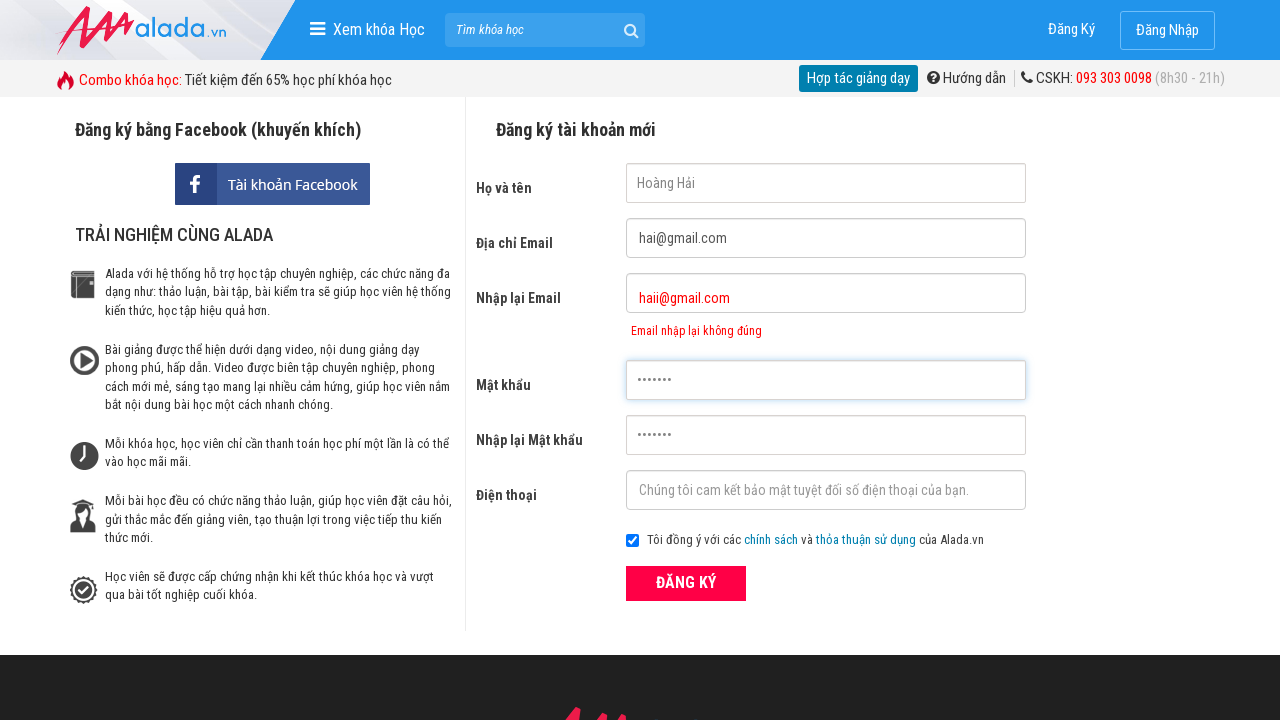

Filled phone field with '0987654321' on input#txtPhone
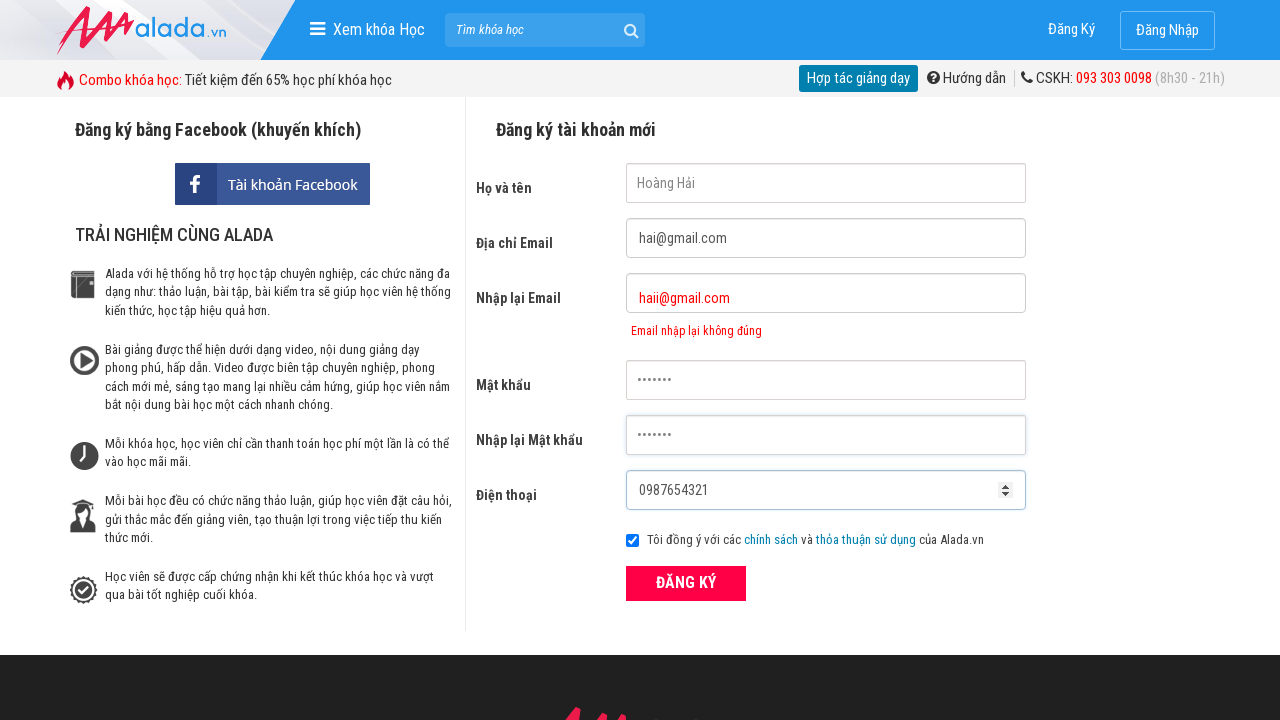

Clicked submit button to register at (686, 583) on button[type='submit']
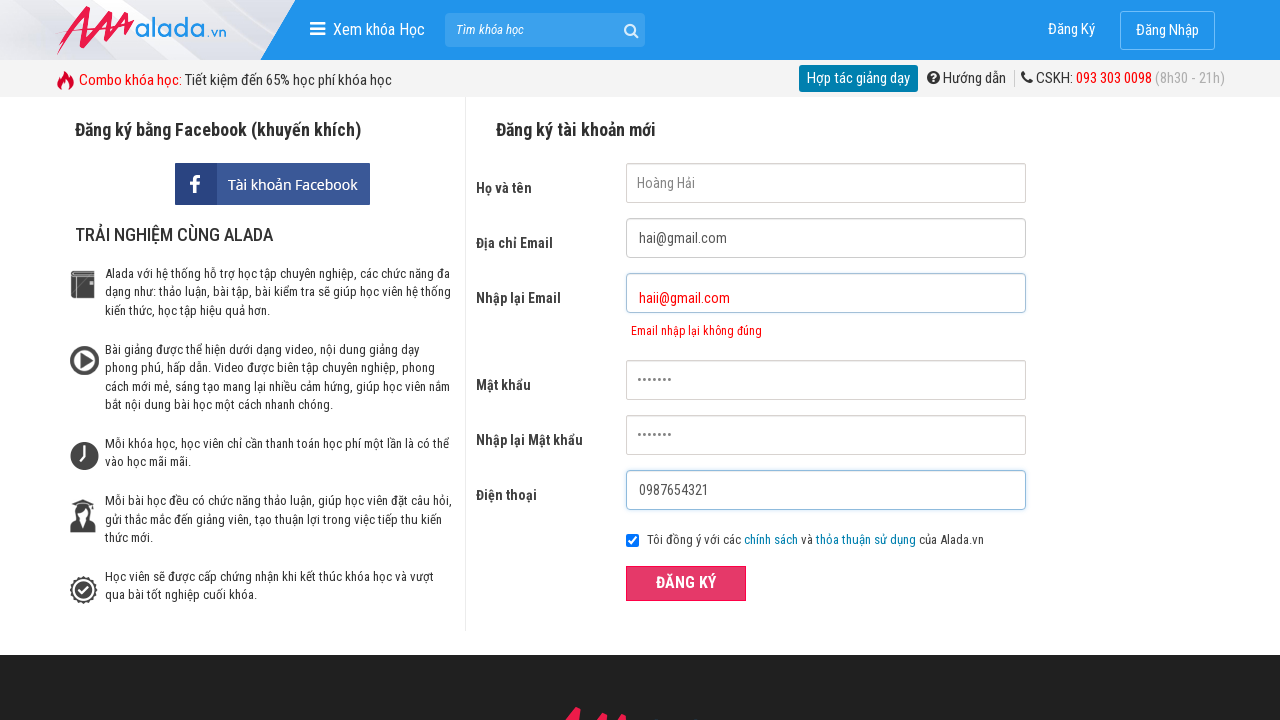

Email confirmation error message appeared
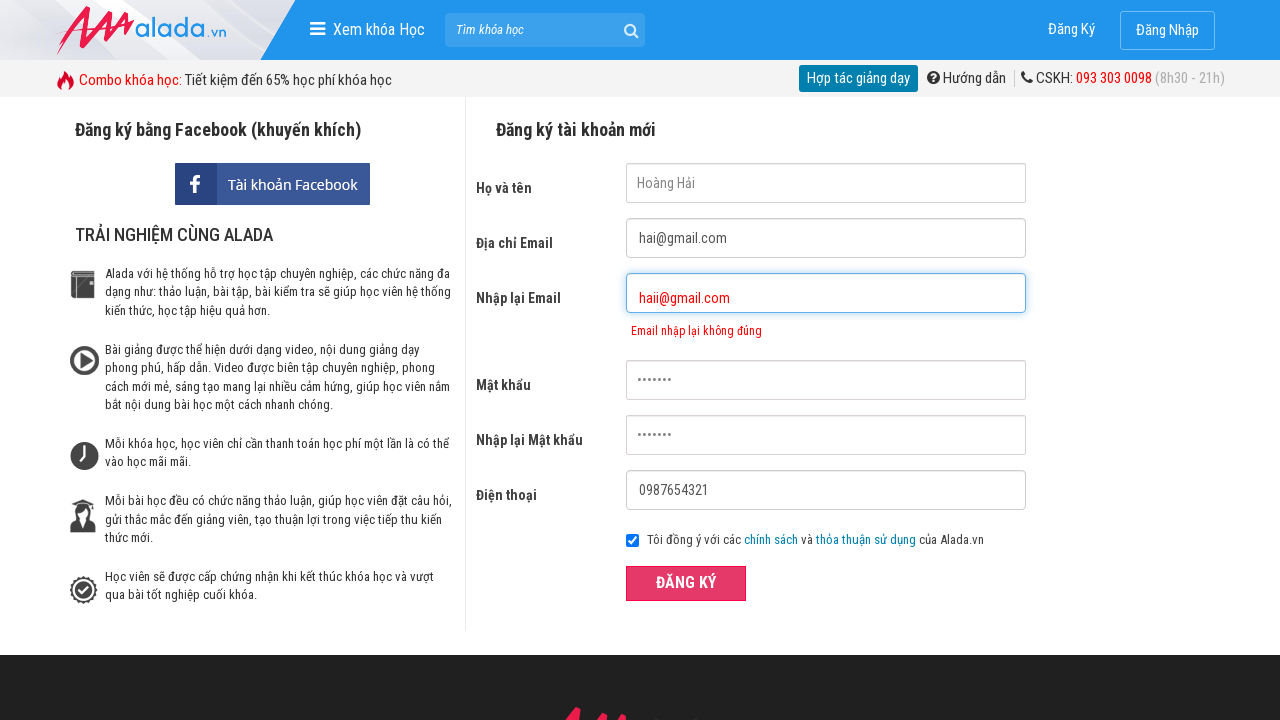

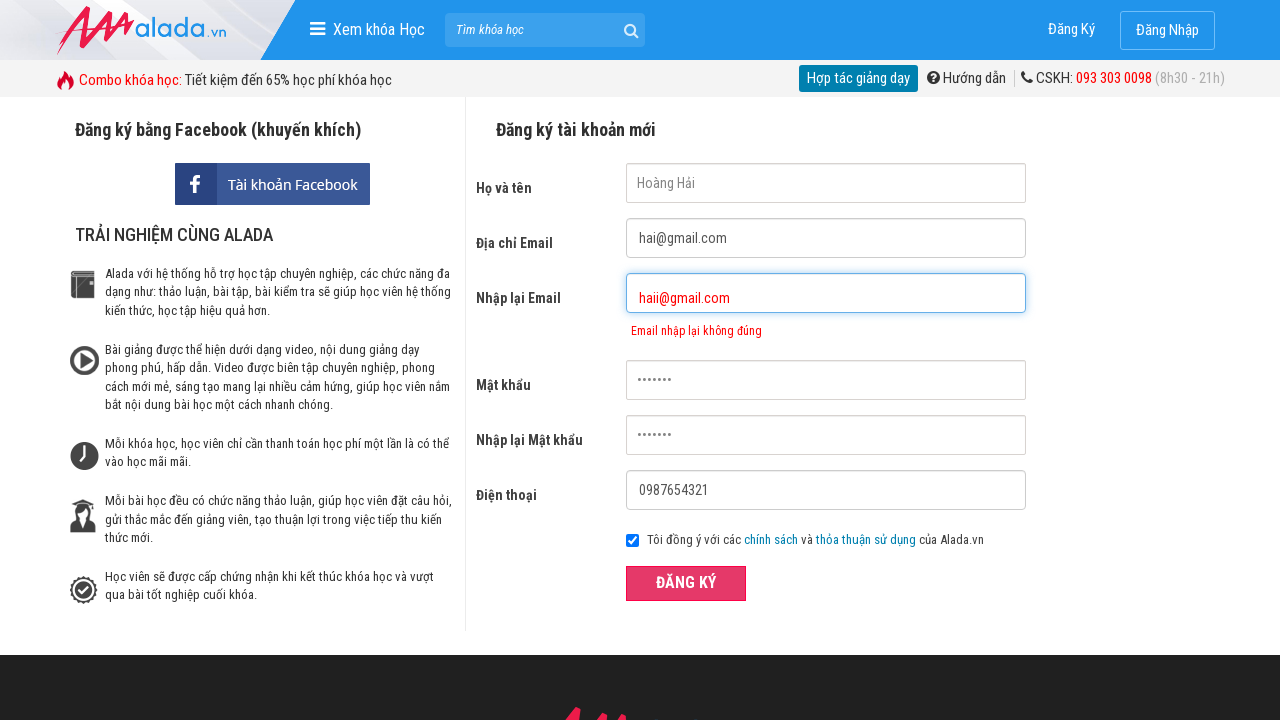